Tests the Back to Top button functionality by scrolling to the bottom and clicking the button to return to the top

Starting URL: https://bcparks.ca/

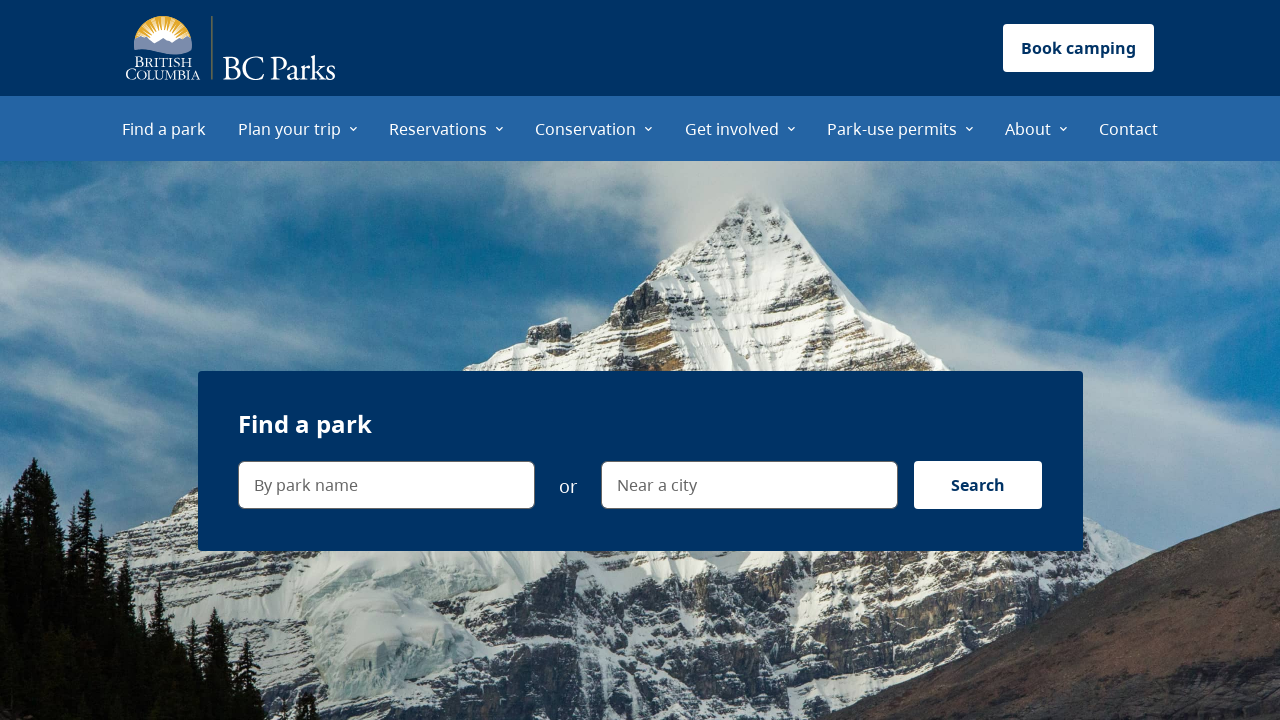

Page fully loaded (networkidle state reached)
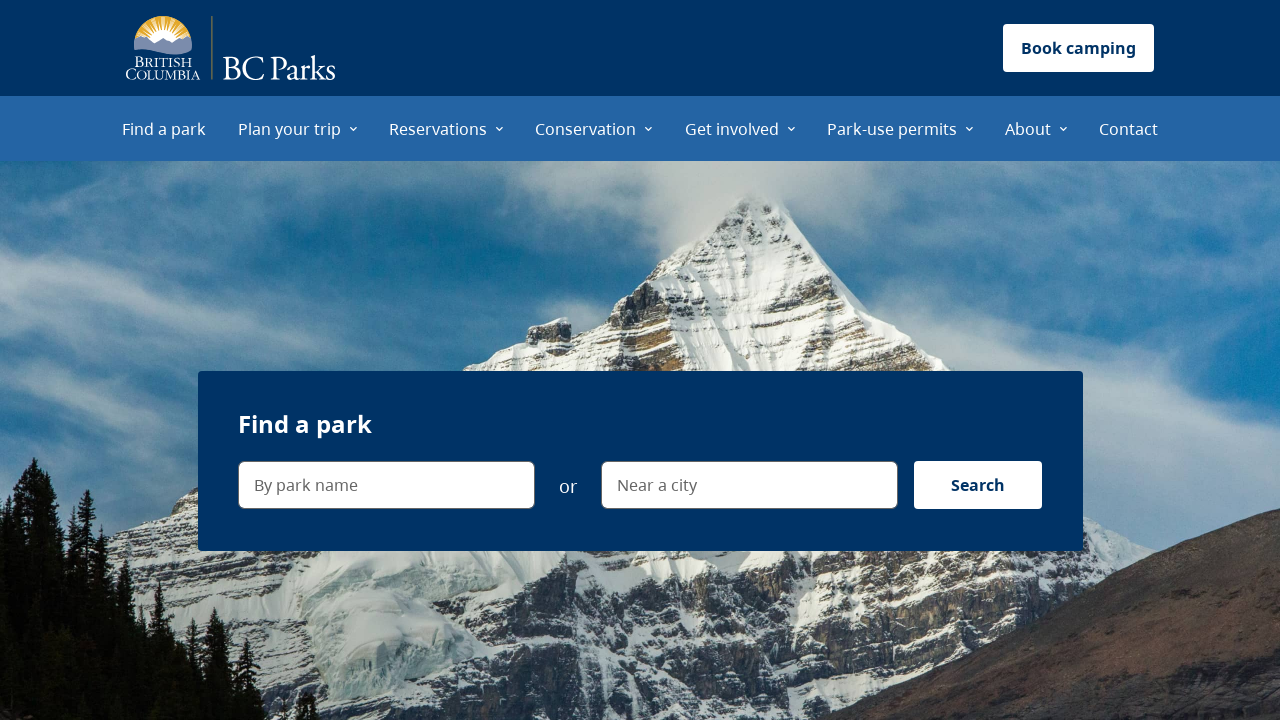

Scrolled to bottom of page
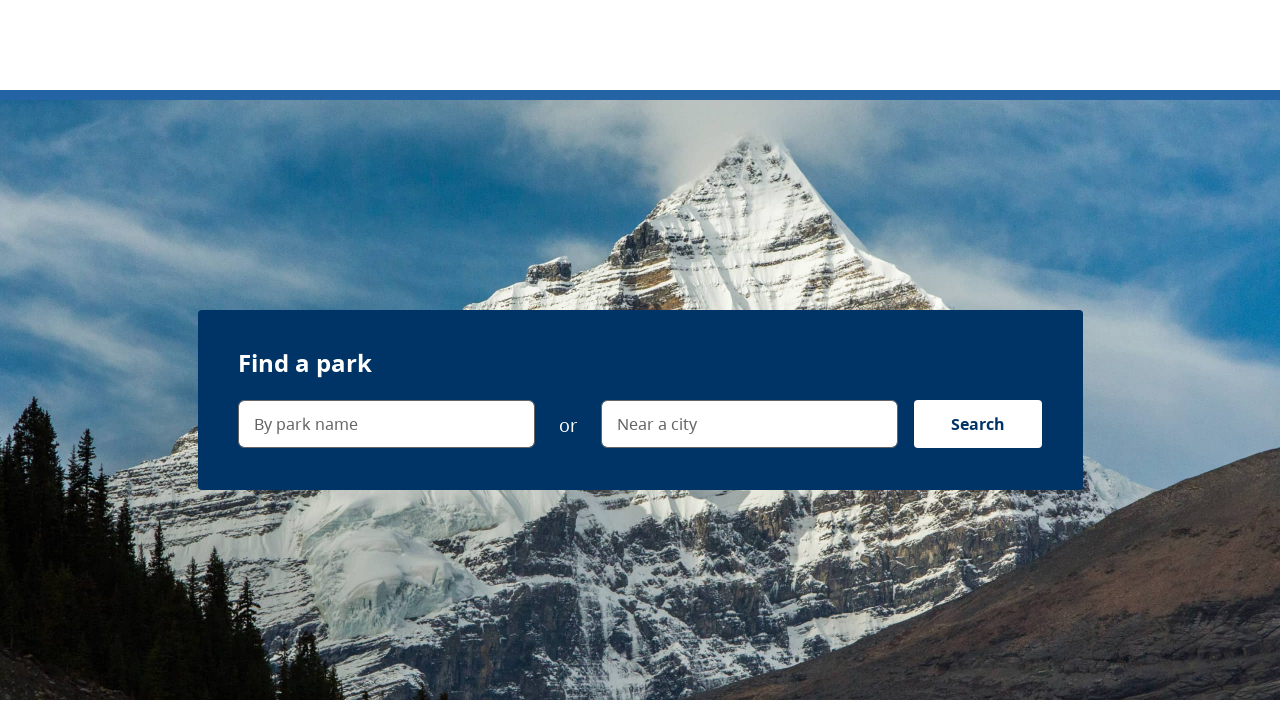

Back to Top button is now visible
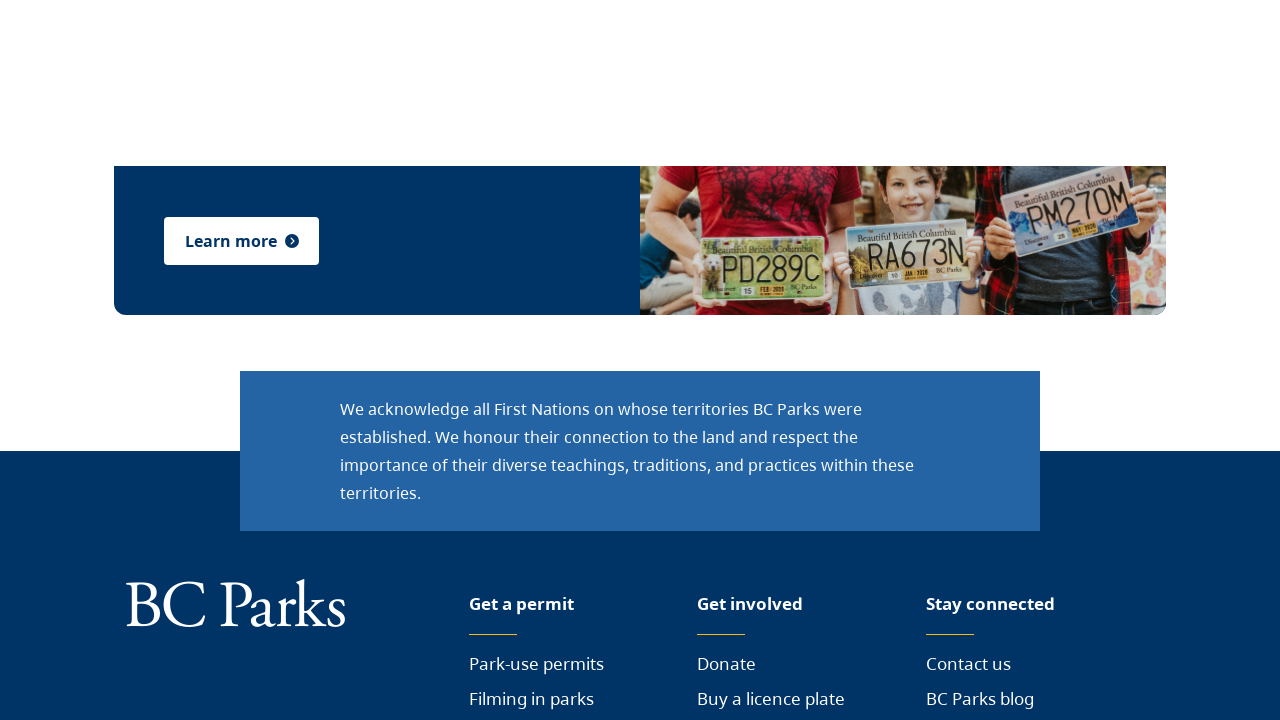

Clicked Back to Top button at (1232, 684) on internal:label="scroll to top"i
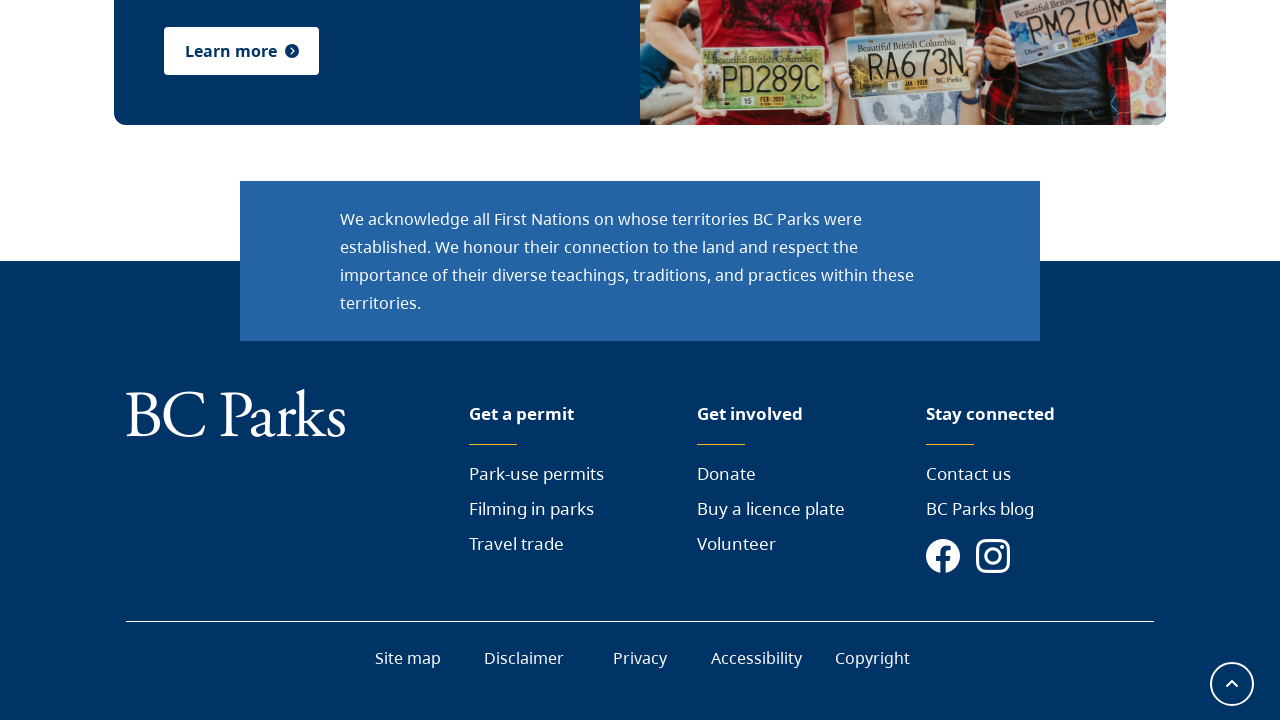

Scroll animation completed, page returned to top
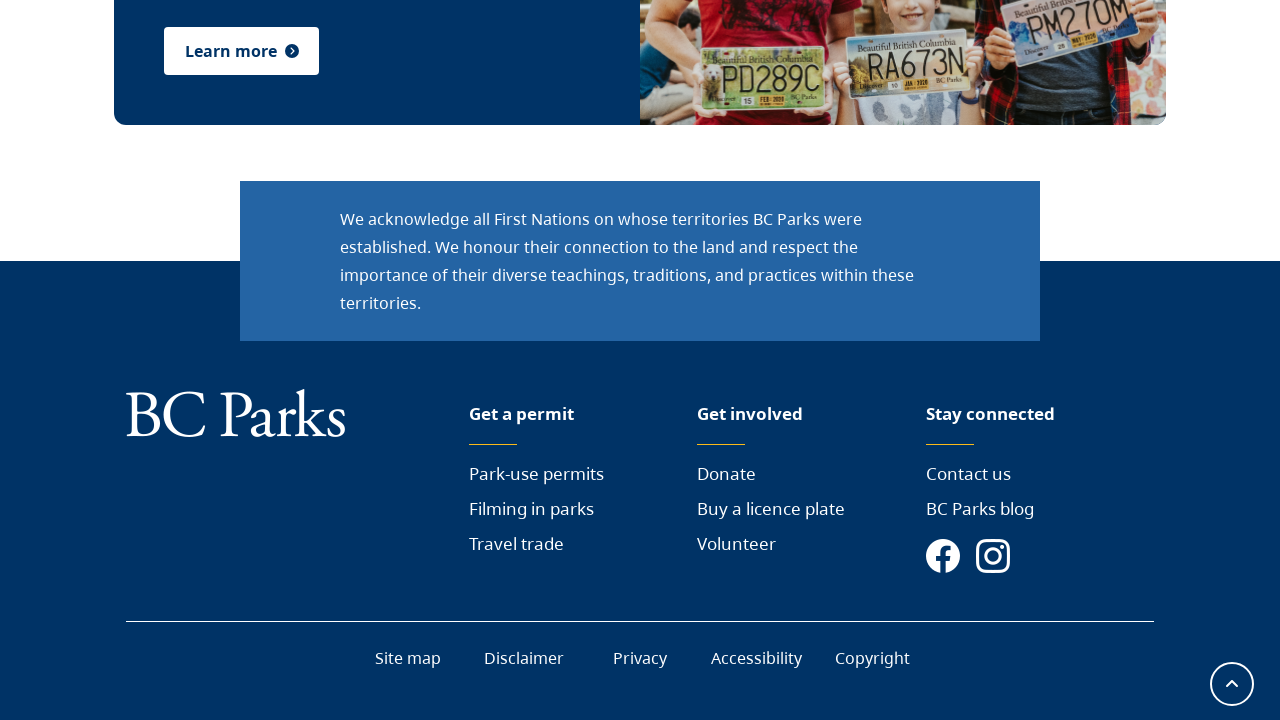

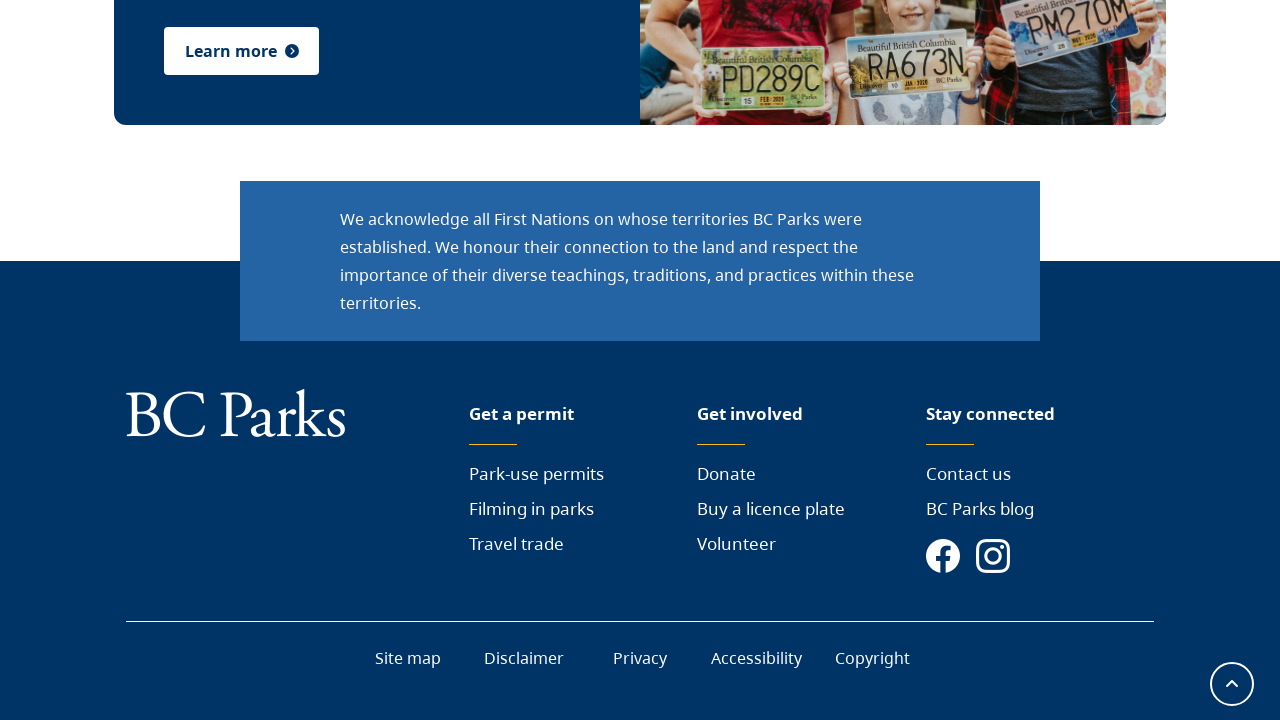